Tests the user registration flow by filling out all required fields (name, email, phone, password, occupation) and submitting the registration form.

Starting URL: https://rahulshettyacademy.com/client/

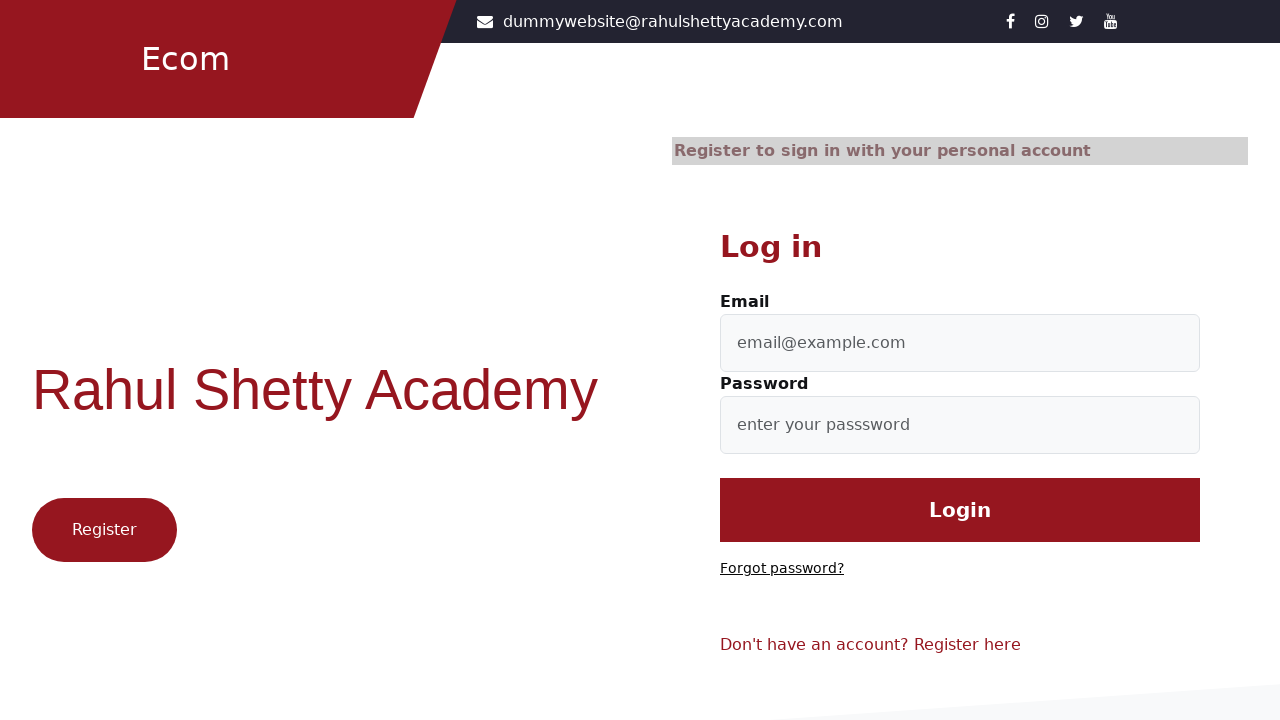

Clicked on 'Register here' link to navigate to registration page at (968, 645) on a >> internal:text="Register here"i
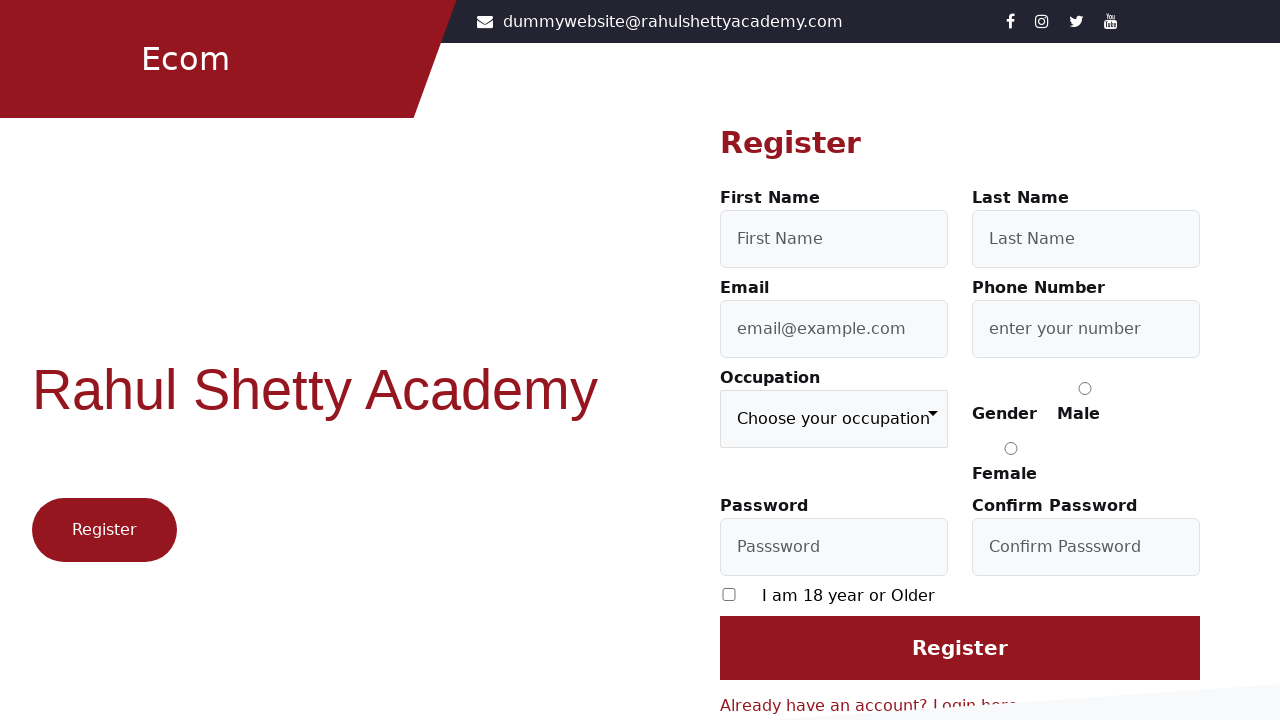

Filled first name field with 'Timmy' on input[id="firstName"]
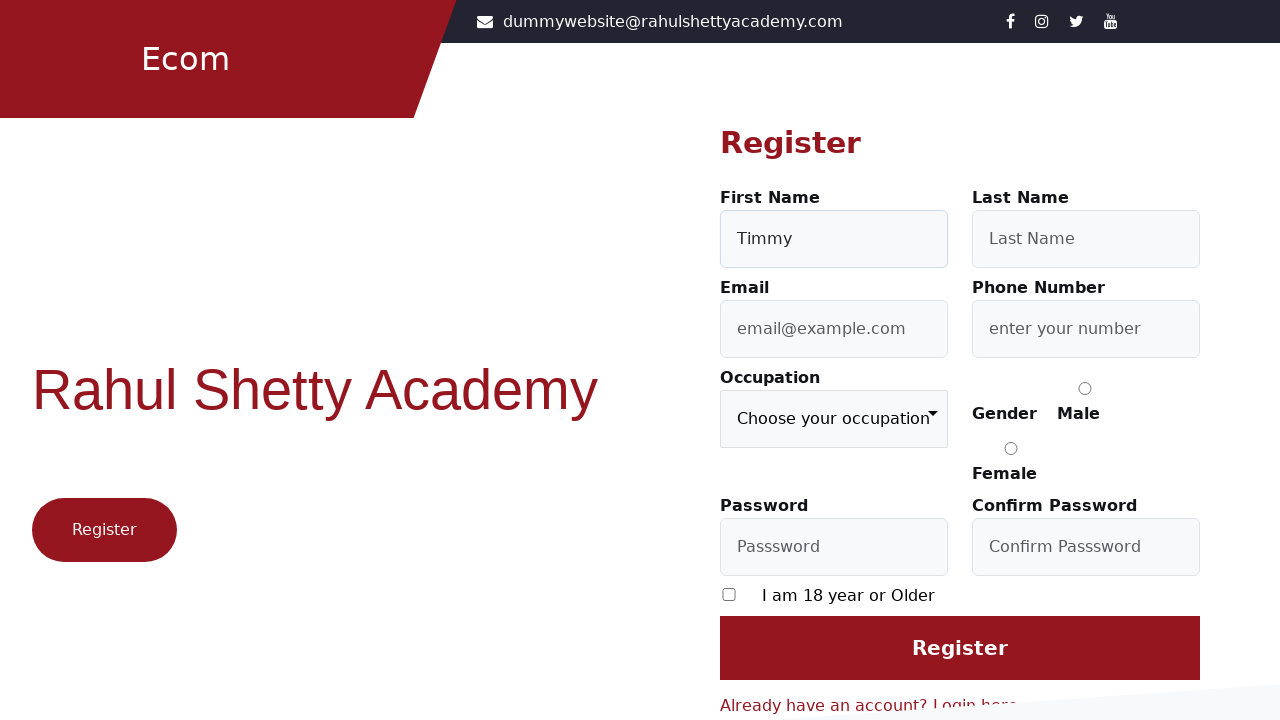

Filled last name field with 'Banks' on input[id="lastName"]
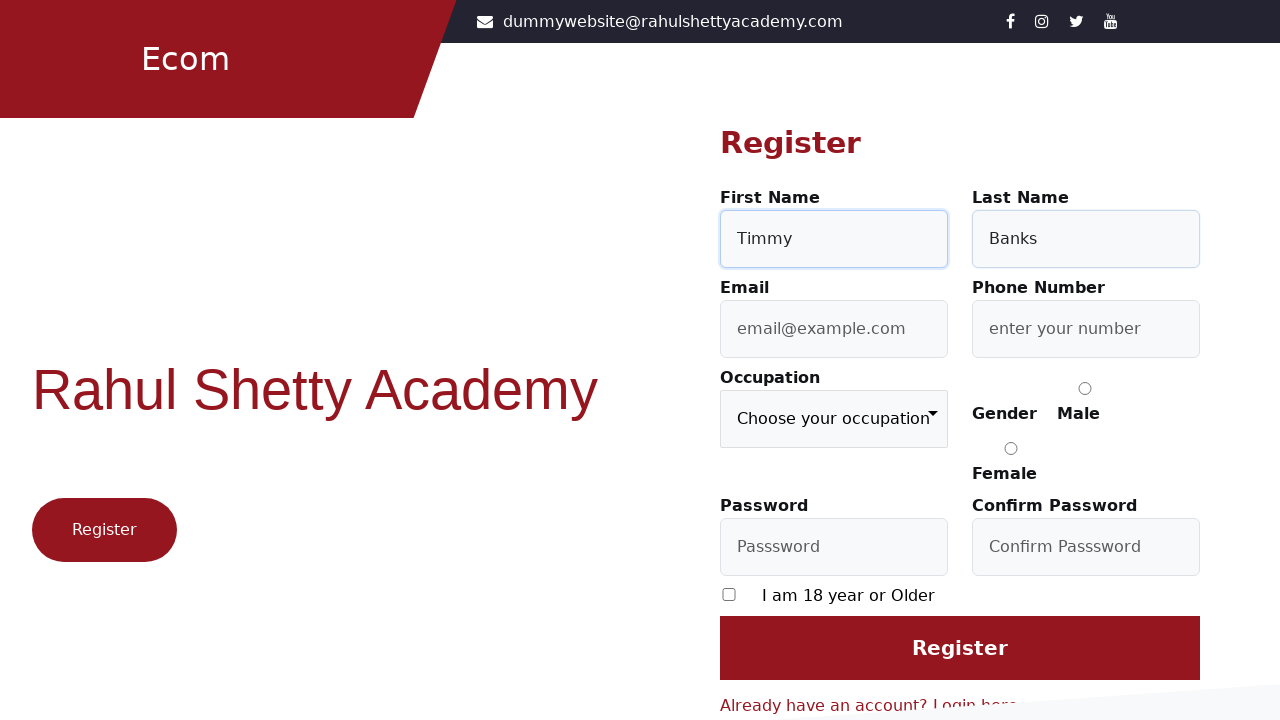

Filled email field with 'timmy_004@example.com' on input[id="userEmail"]
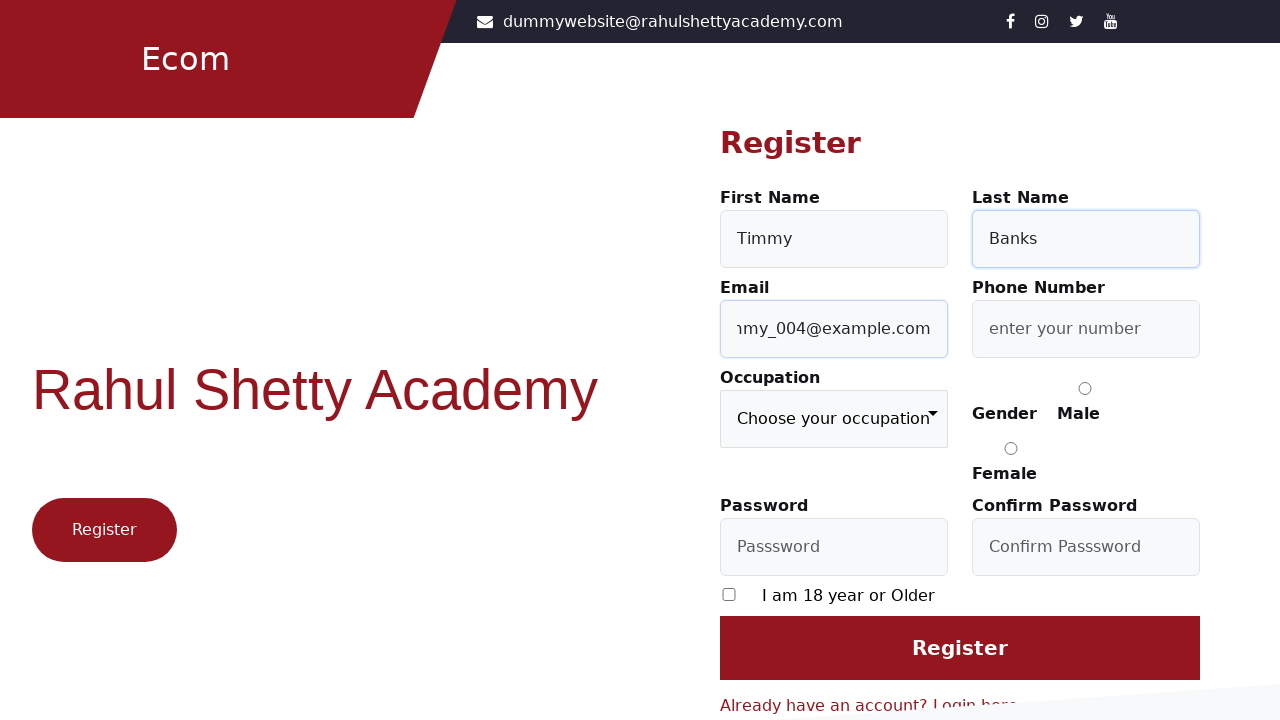

Filled phone number field with '2359087632' on input[id="userMobile"]
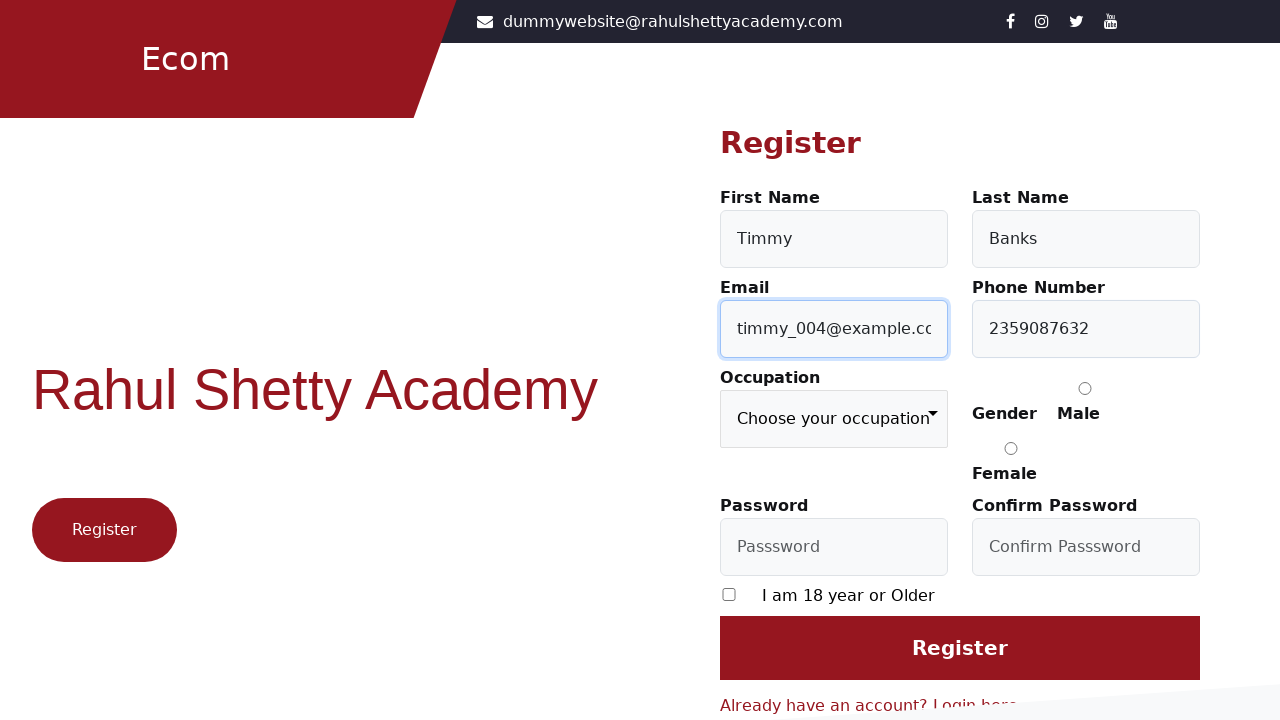

Selected 'Student' from occupation dropdown on [formcontrolname="occupation"]
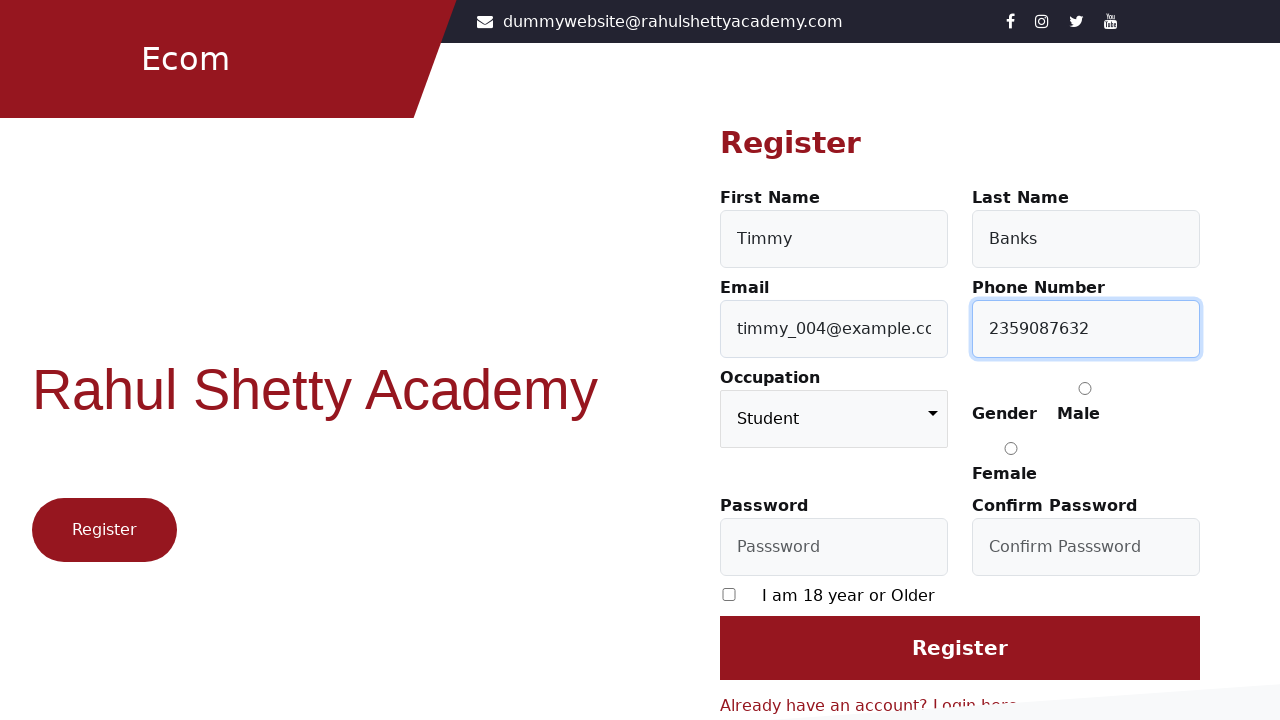

Filled password field with '12.Nopassword.12' on input[id="userPassword"]
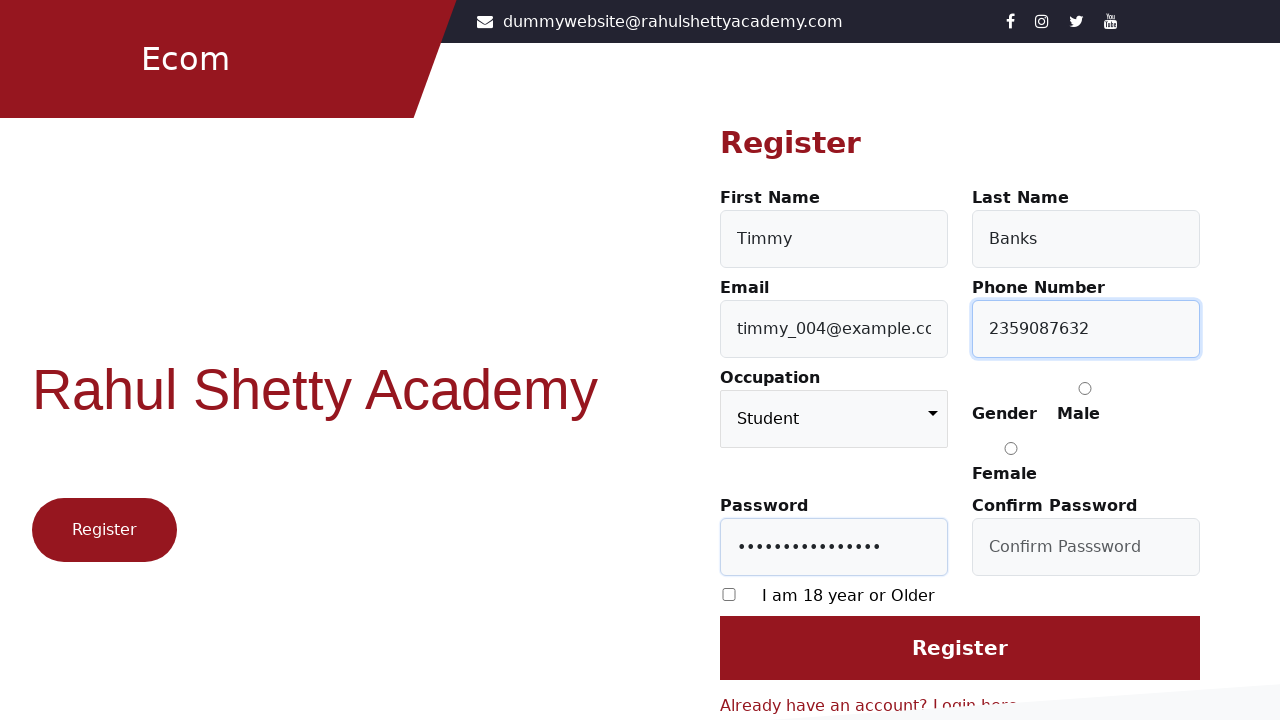

Filled confirm password field with '12.Nopassword.12' on input[id="confirmPassword"]
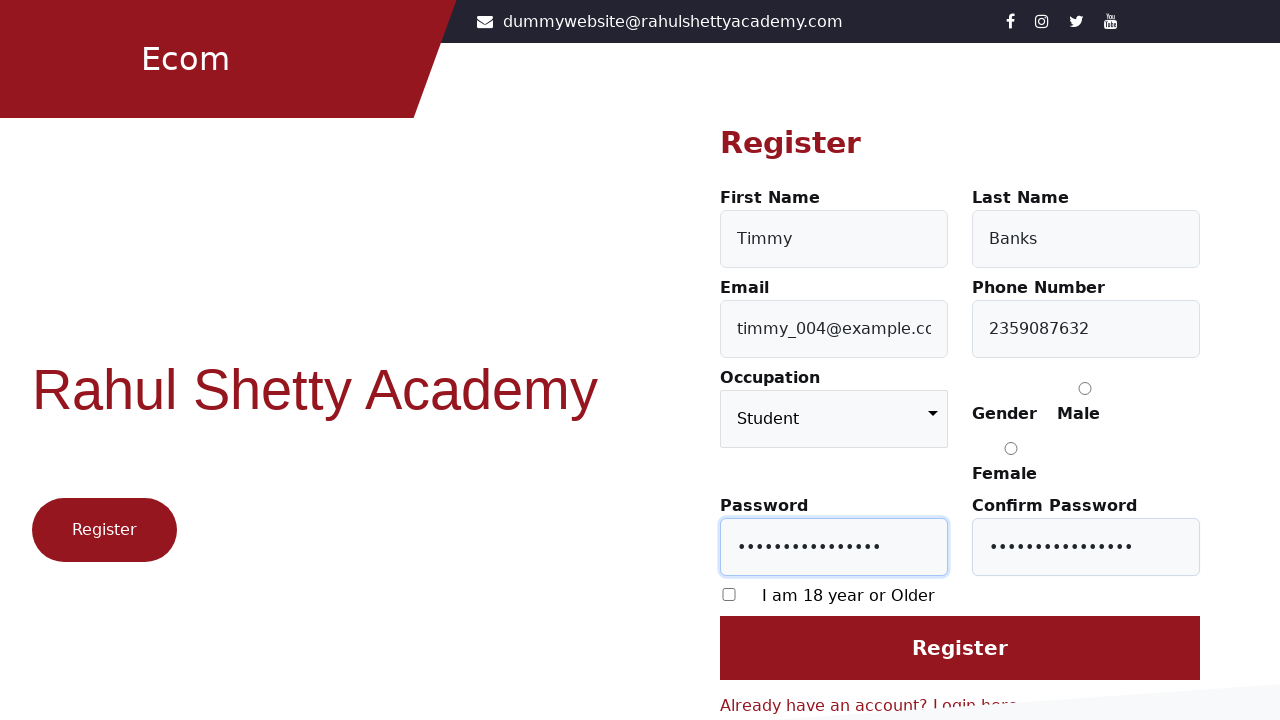

Checked terms and conditions checkbox at (729, 594) on input[type="checkbox"] >> nth=0
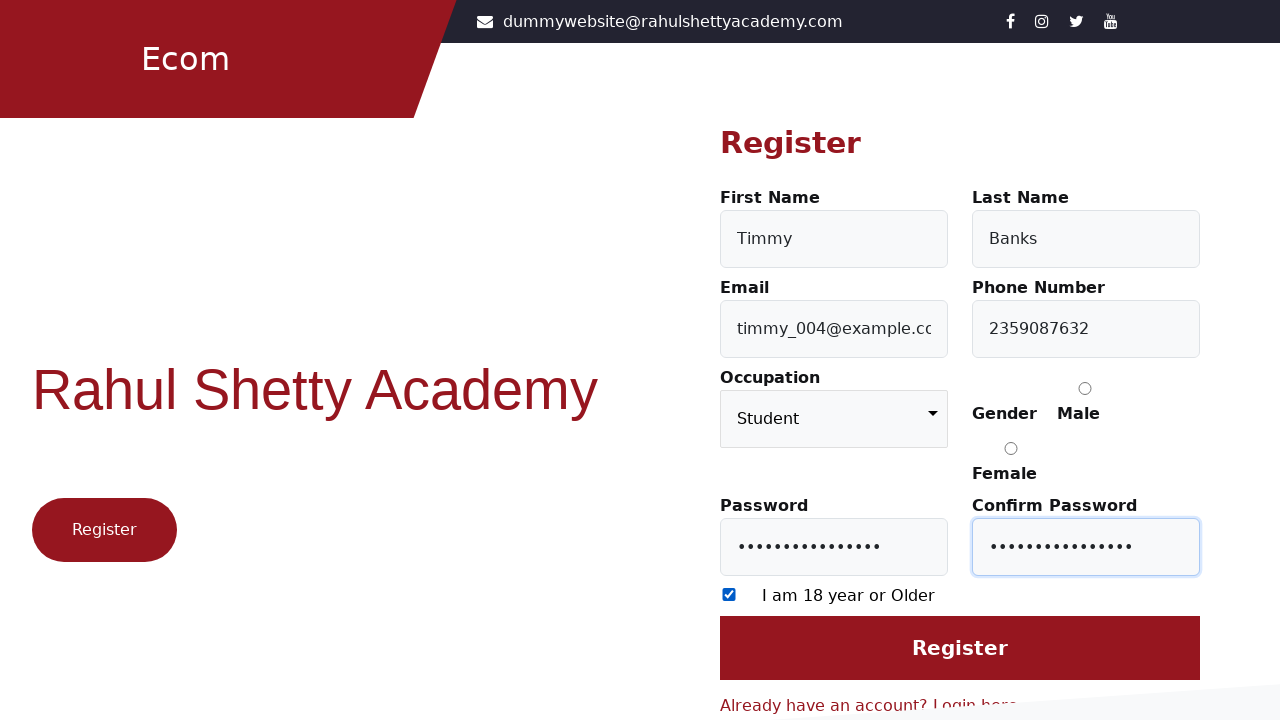

Clicked register button to submit registration form at (960, 648) on input[id="login"]
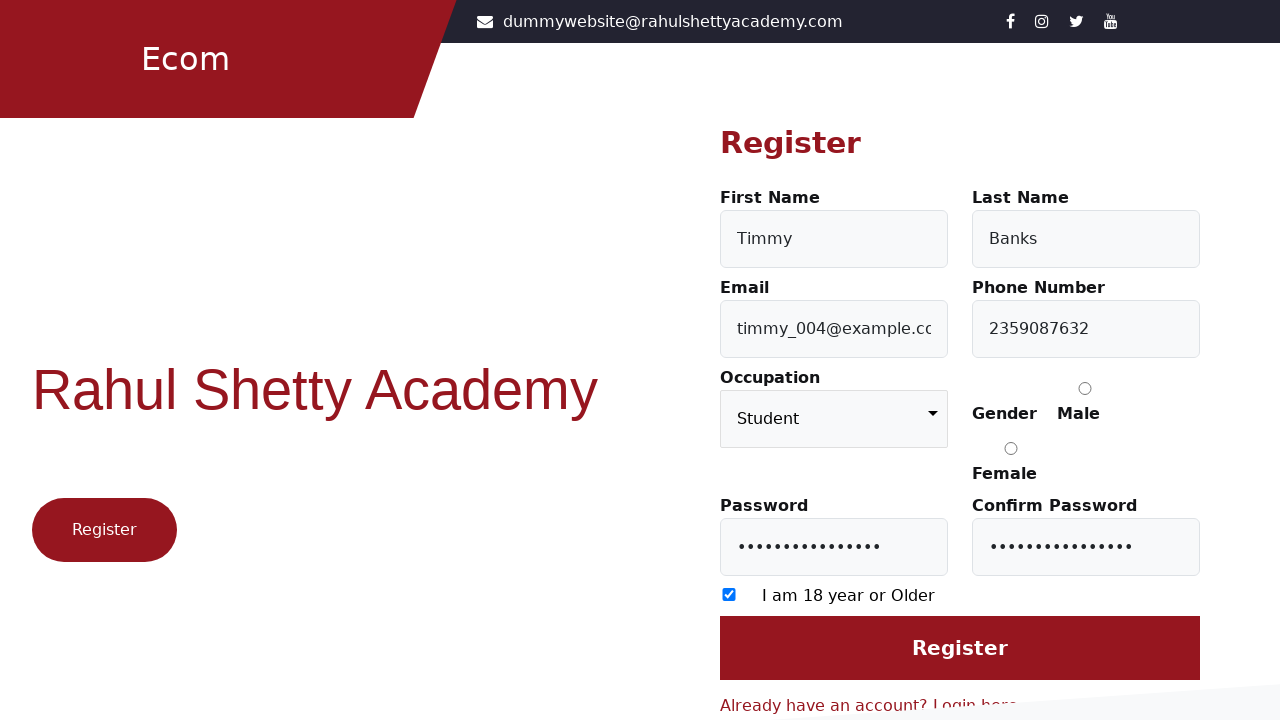

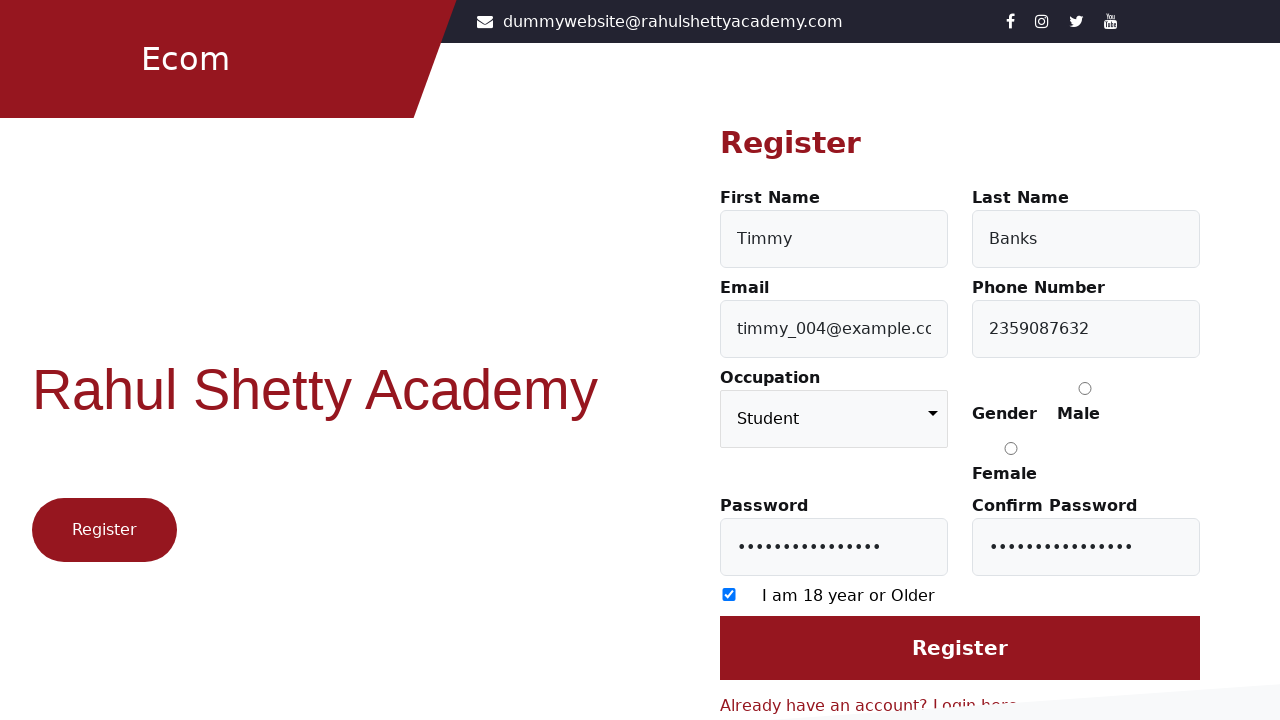